Tests that entering a valid number (99) between 50 and 100 with a decimal square root shows the correct alert with calculated result

Starting URL: https://kristinek.github.io/site/tasks/enter_a_number

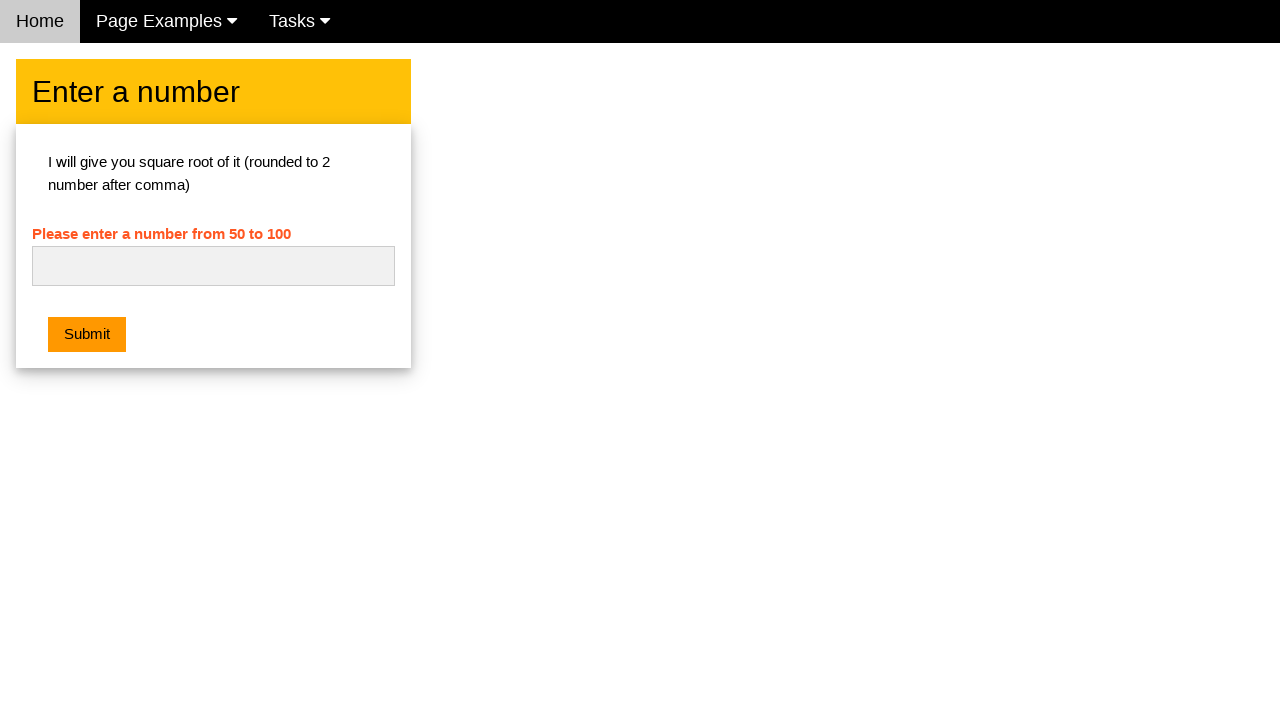

Filled number input field with '99' on #numb
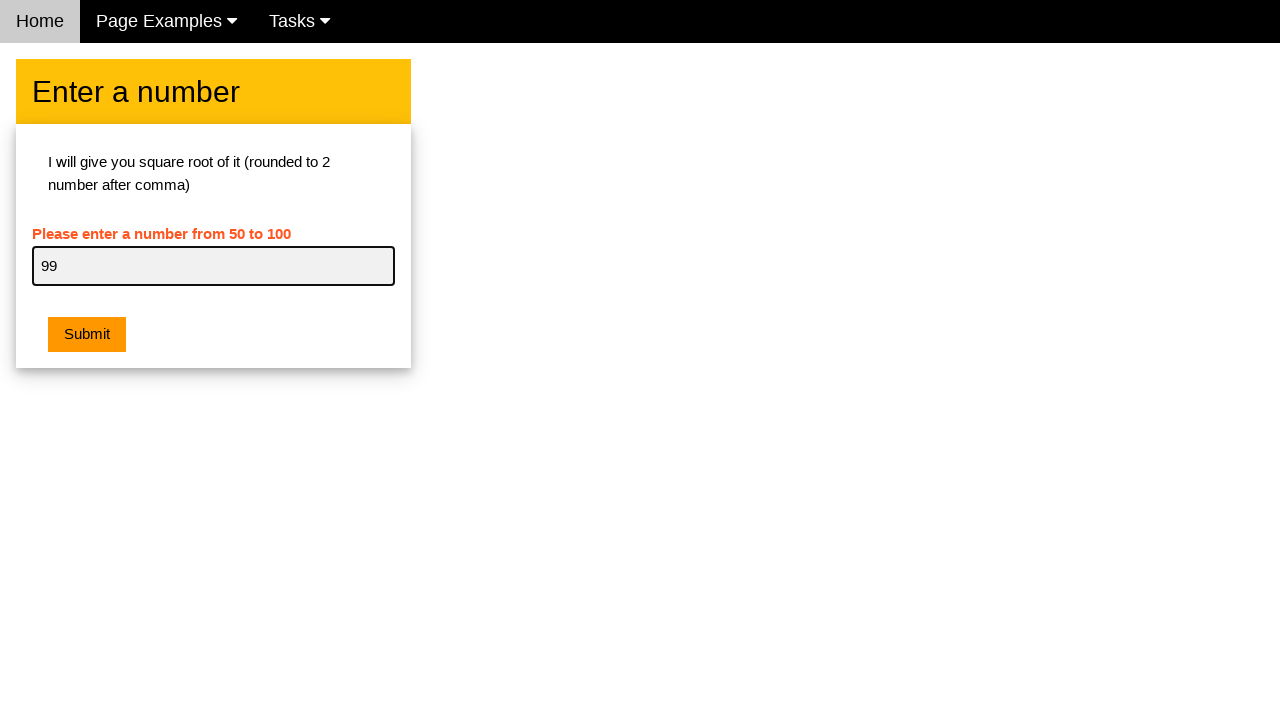

Set up dialog handler to capture and verify alert message
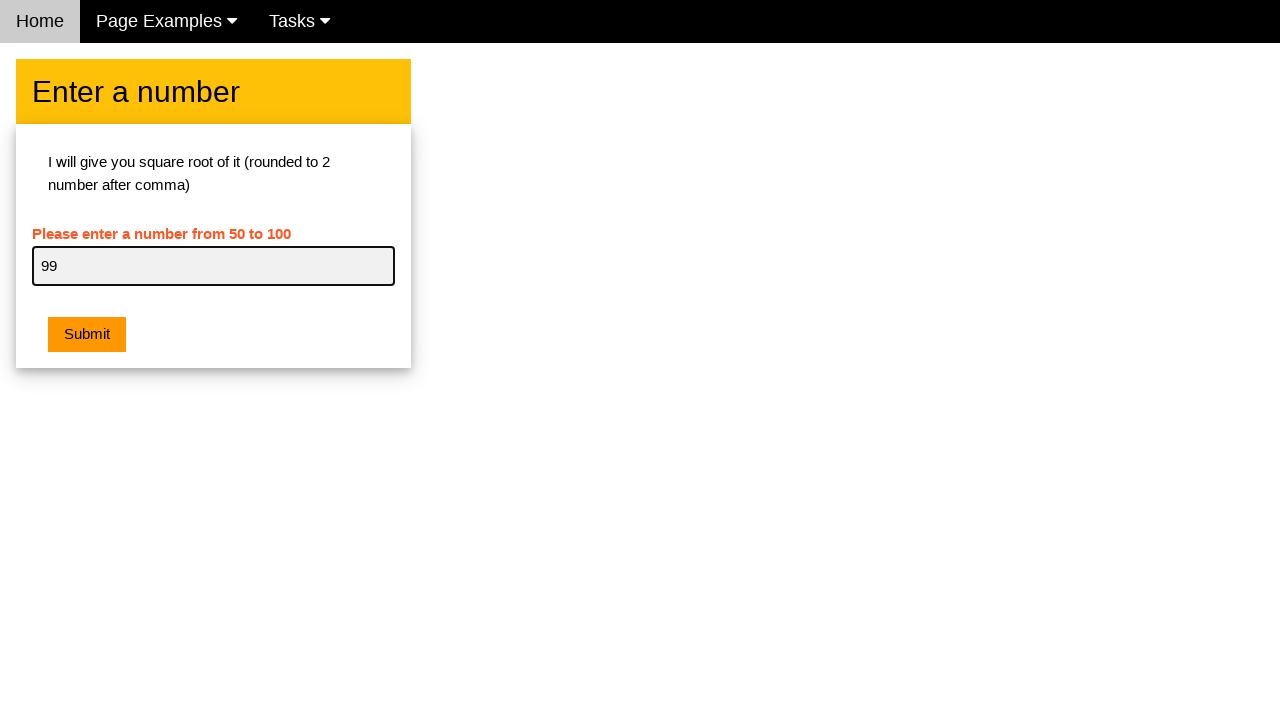

Clicked submit button and verified alert displays 'Square root of 99 is 9.95' at (87, 335) on .w3-orange
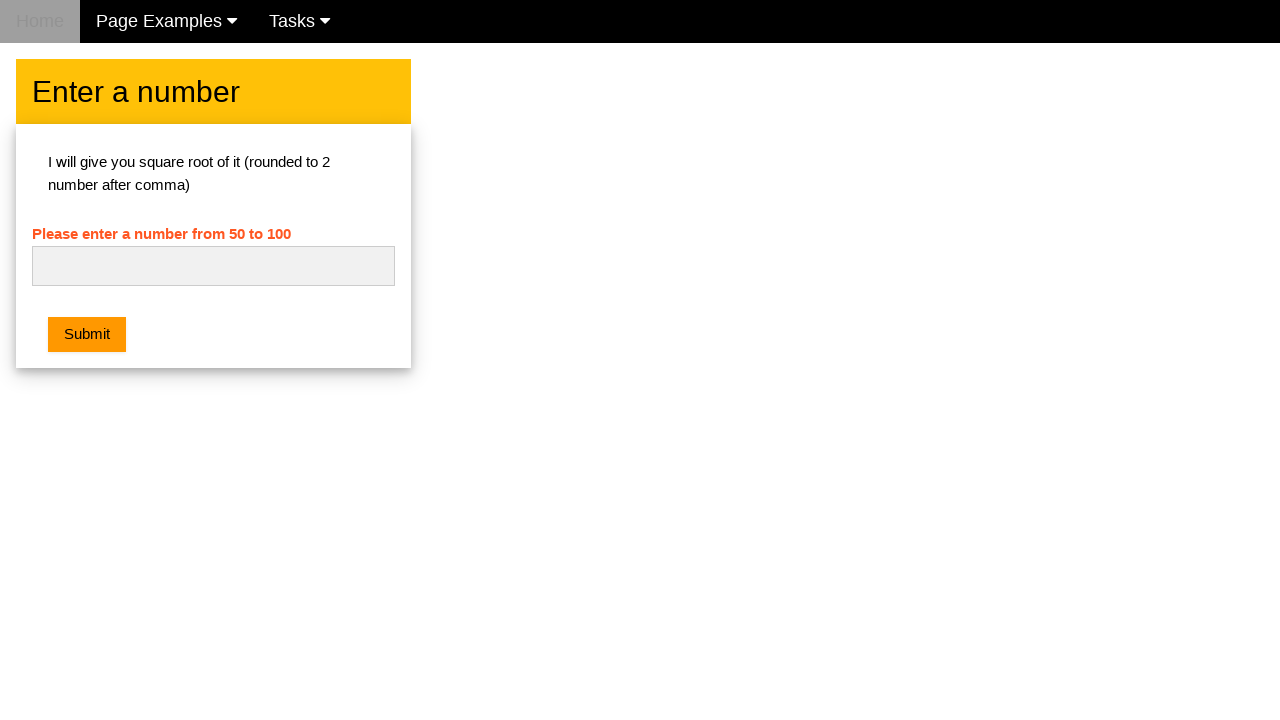

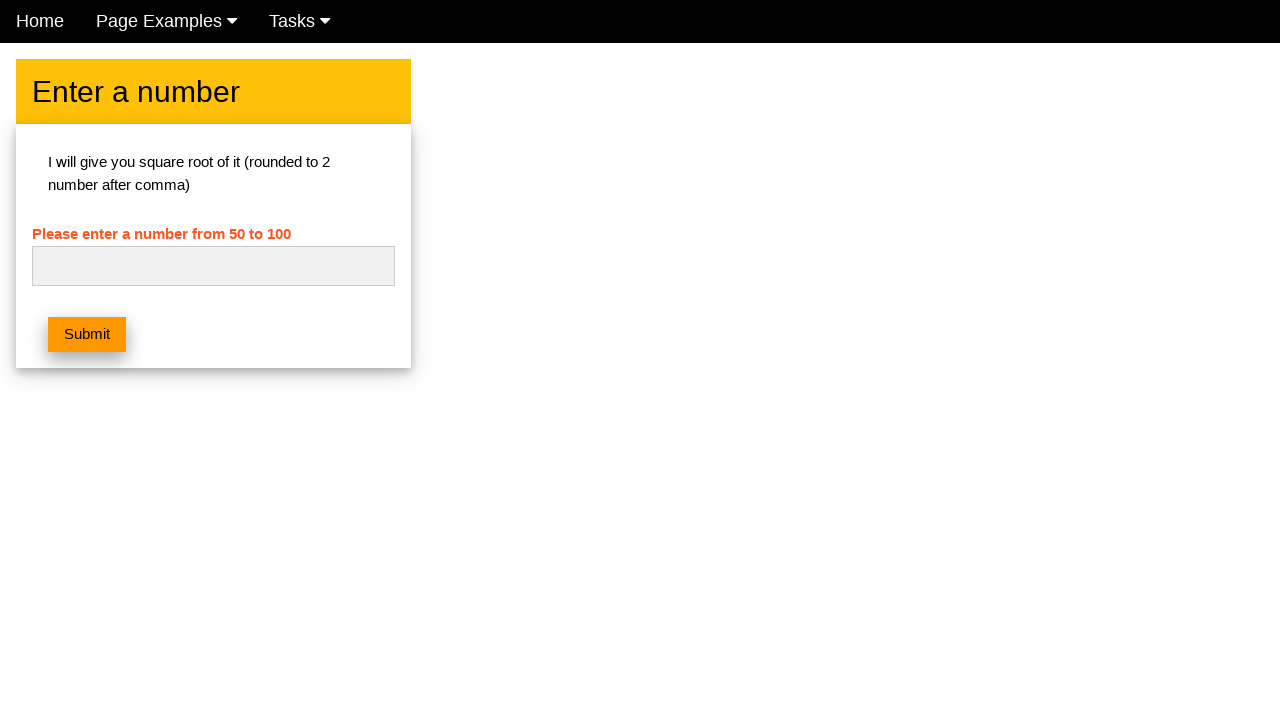